Navigates to a CSDN blog page and verifies that blog article links are present on the page

Starting URL: https://blog.csdn.net/lzw_java?type=blog

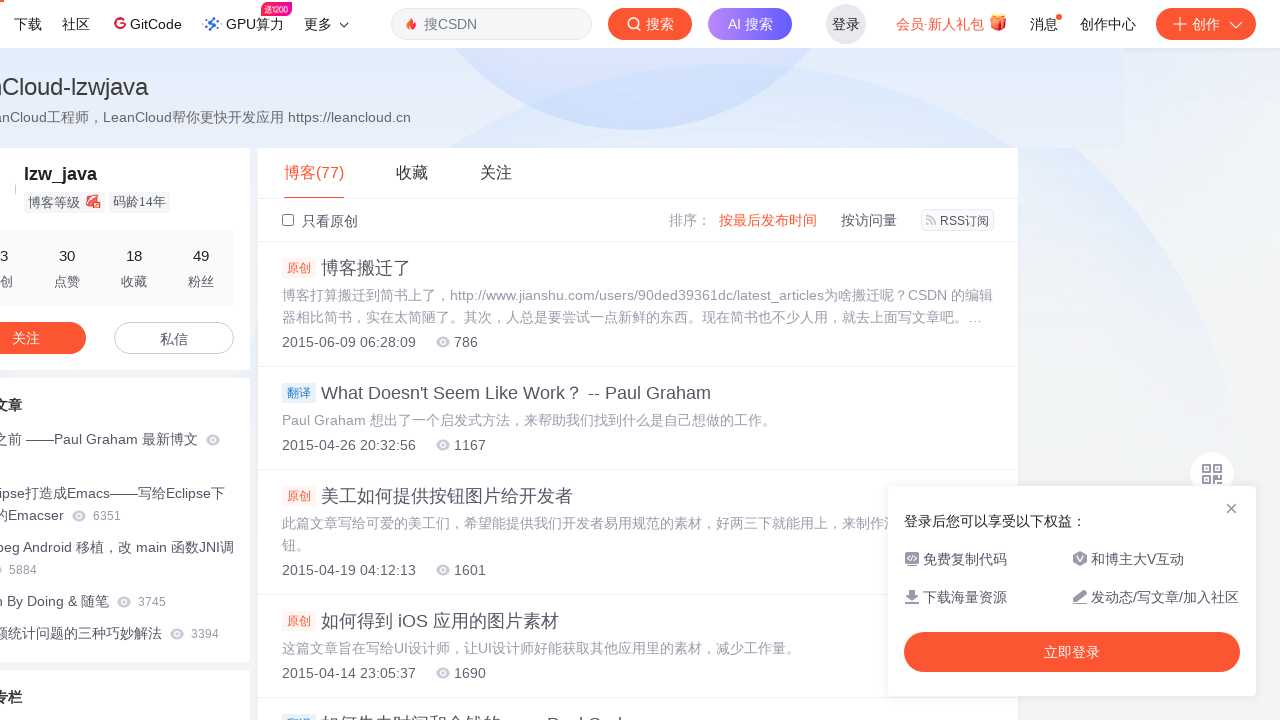

Navigated to CSDN blog page at https://blog.csdn.net/lzw_java?type=blog
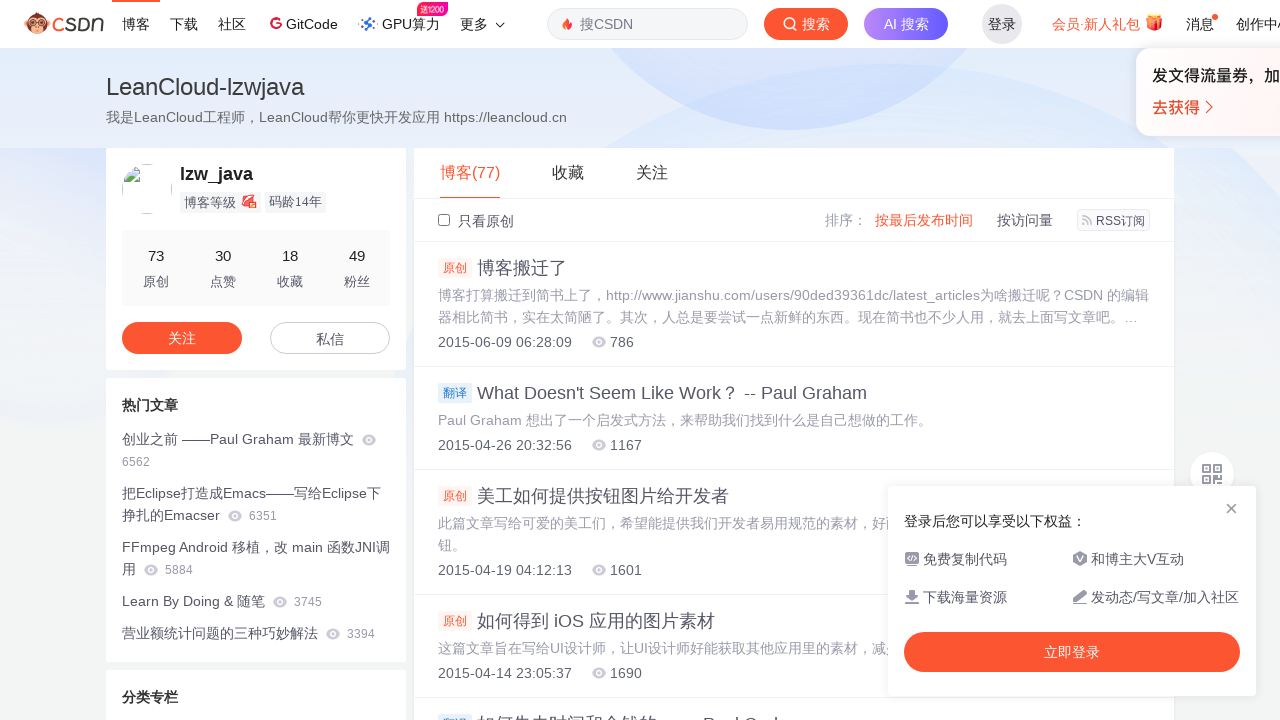

Verified blog article links are present on the page
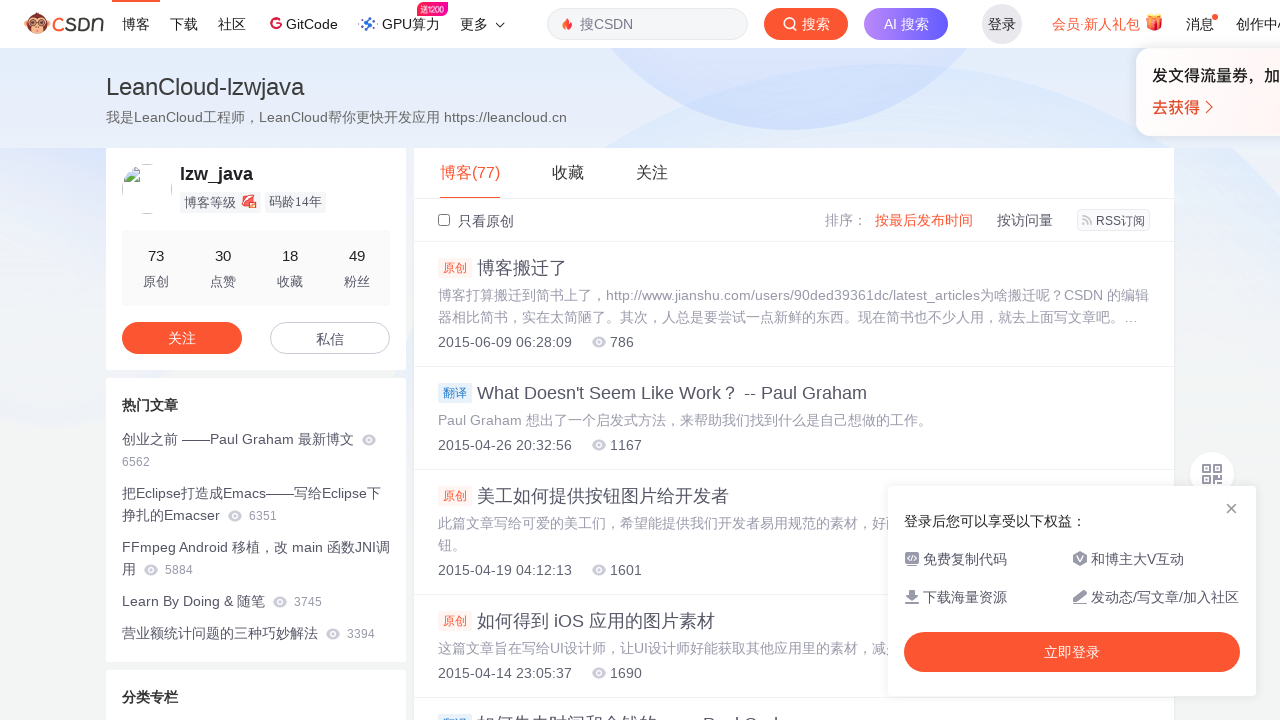

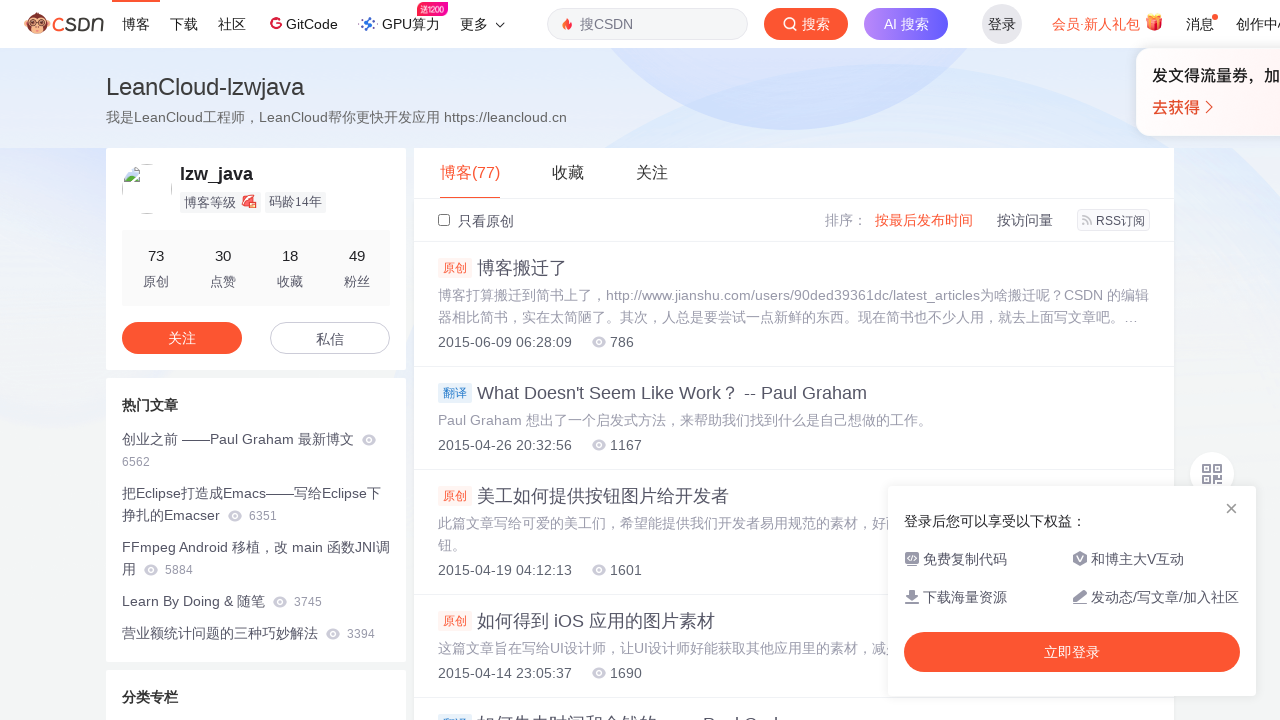